Tests dropdown functionality by selecting options using different methods: by visible text and by index

Starting URL: https://the-internet.herokuapp.com/dropdown

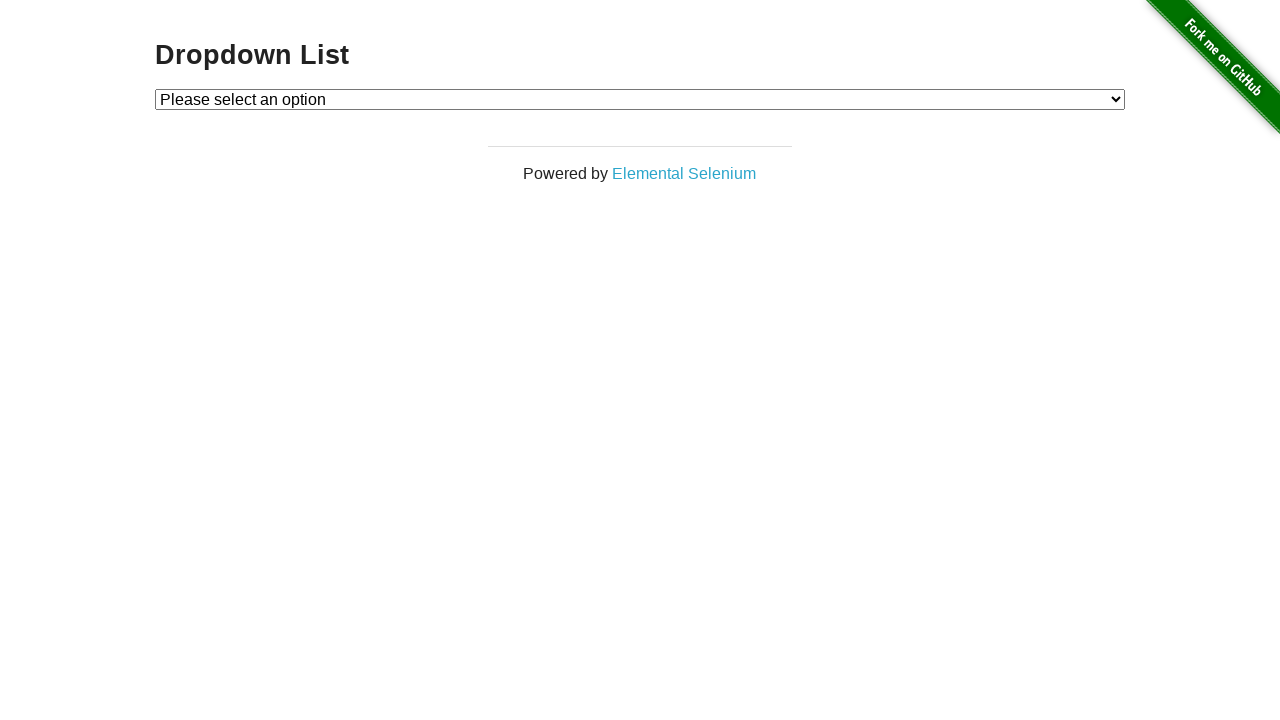

Waited for dropdown element to be visible
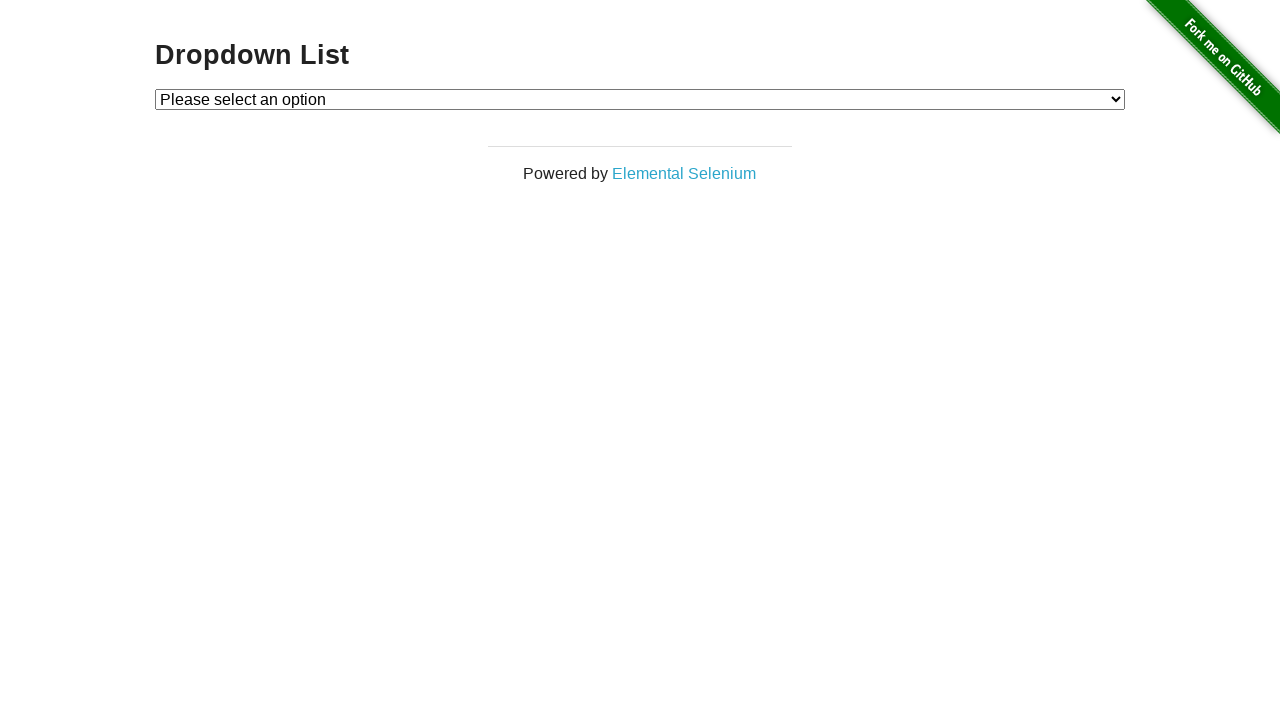

Selected 'Option 1' from dropdown by visible text on #dropdown
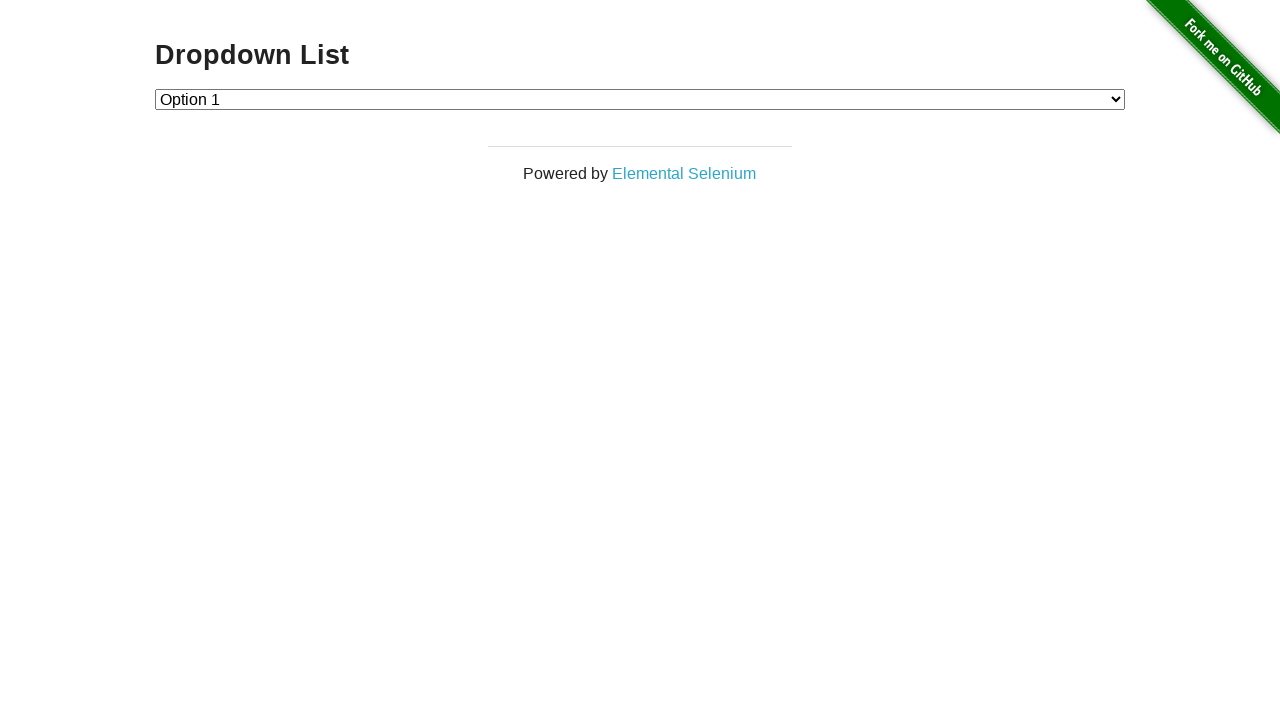

Selected option at index 2 ('Option 2') from dropdown on #dropdown
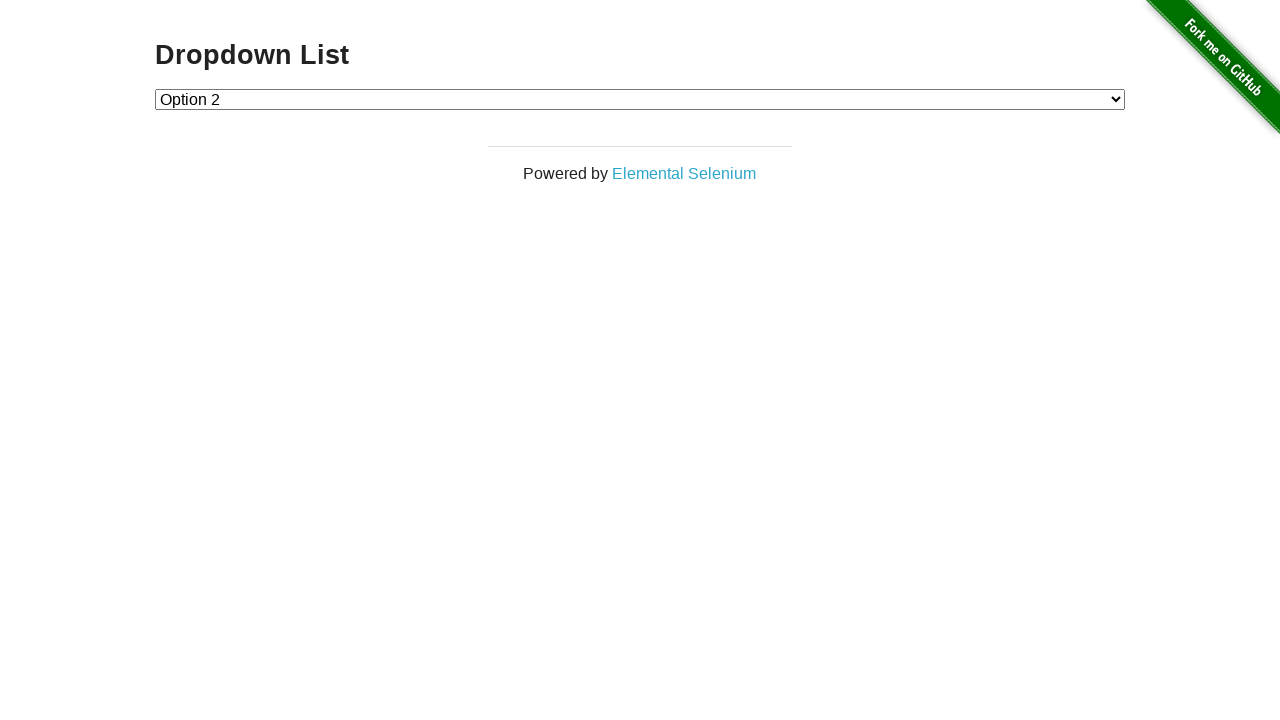

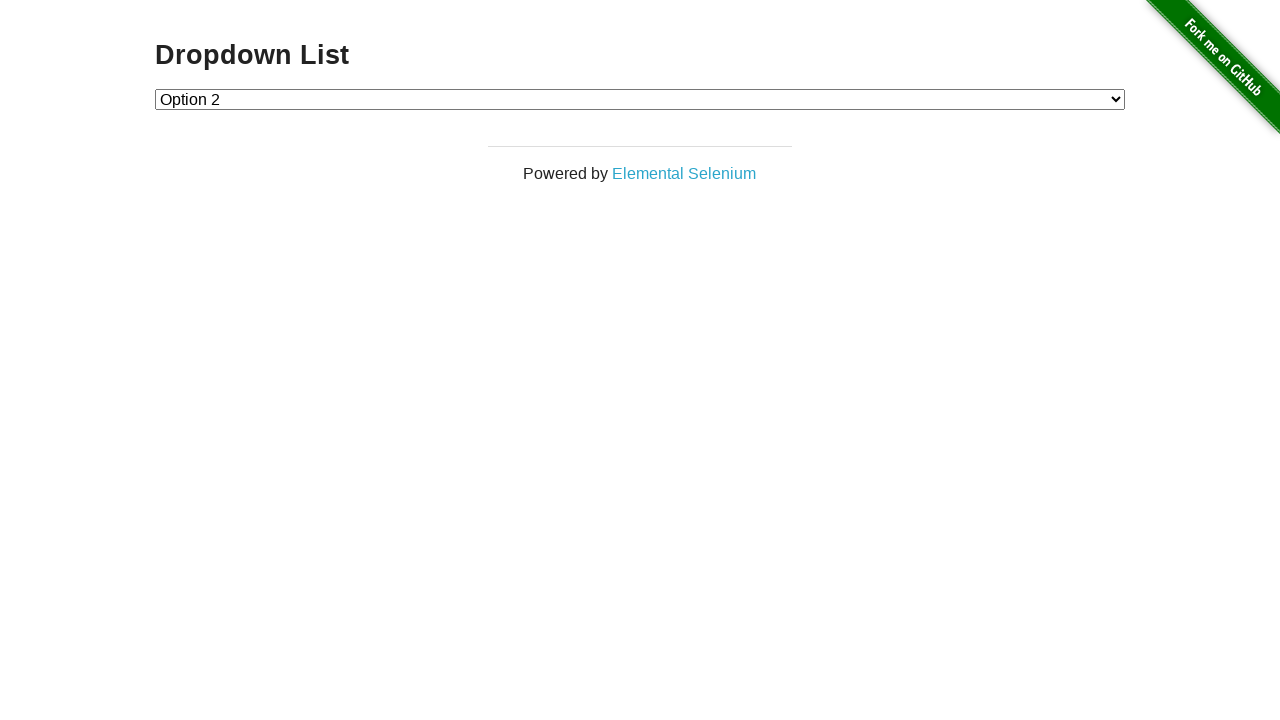